Tests window handle functionality by clicking a link that opens a new window, switching between windows, and verifying navigation between them.

Starting URL: https://the-internet.herokuapp.com/windows

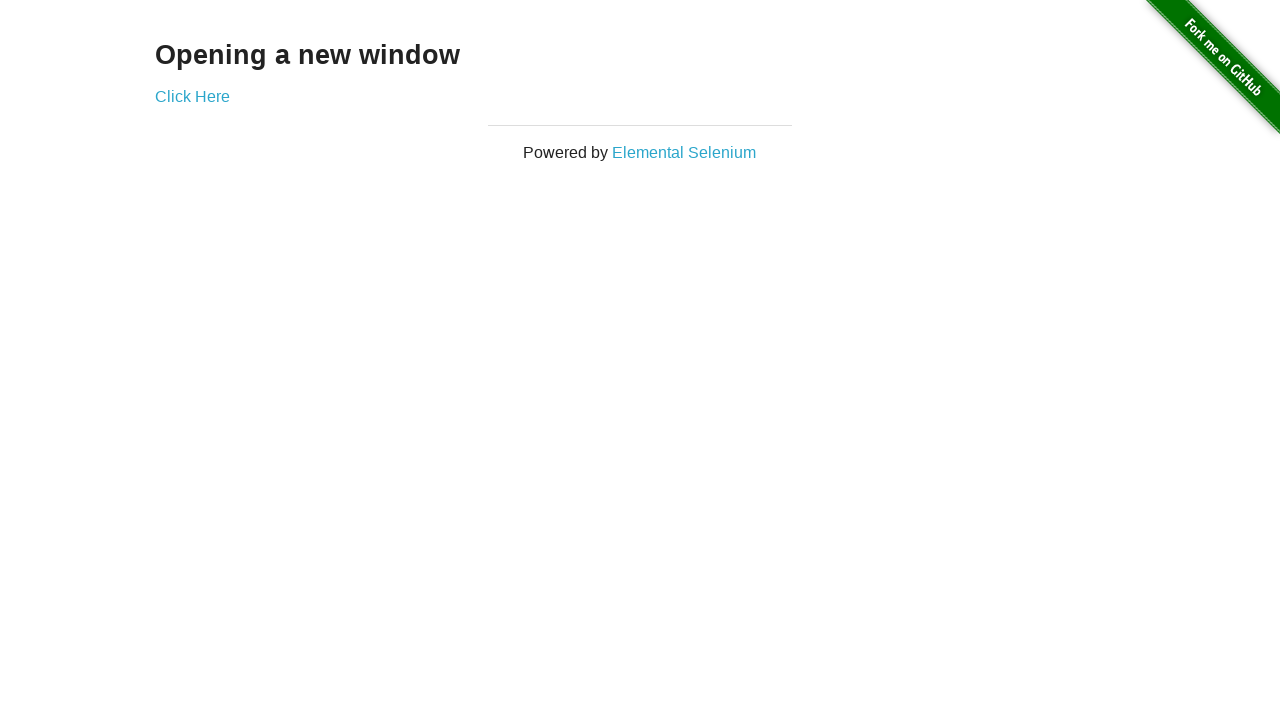

Waited for 'Opening a new window' text to load on initial page
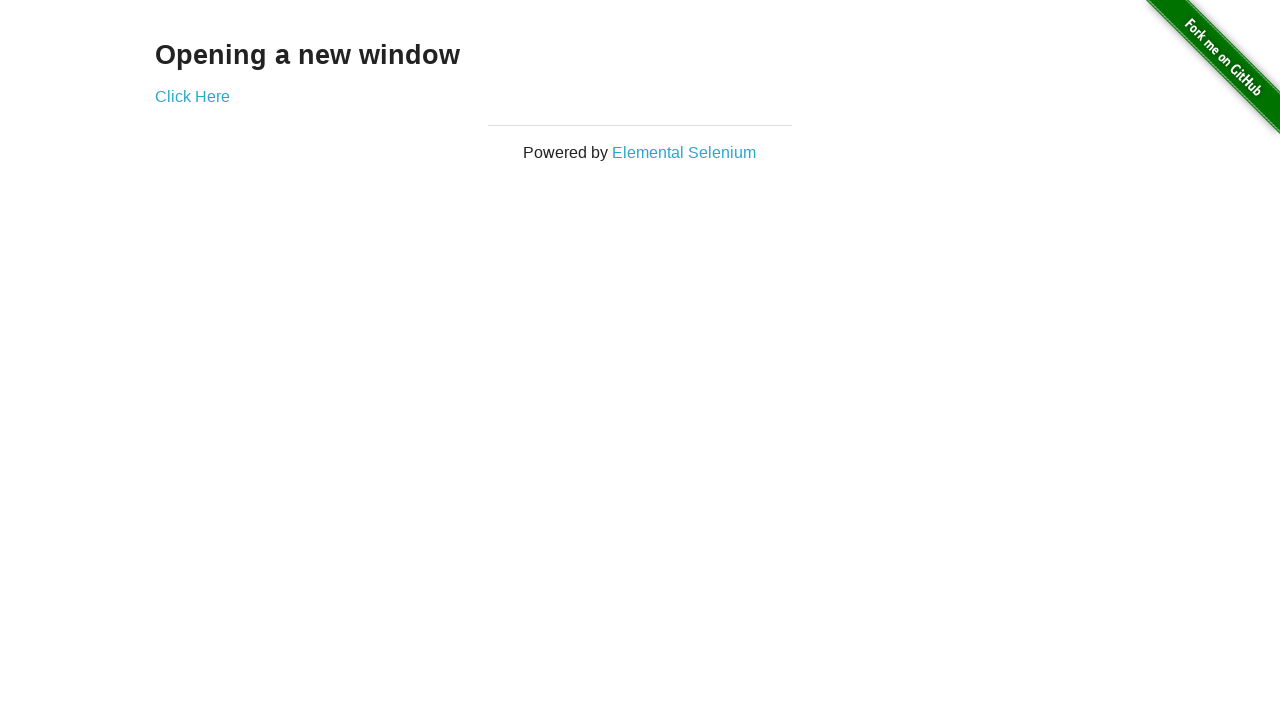

Verified initial page title is 'The Internet'
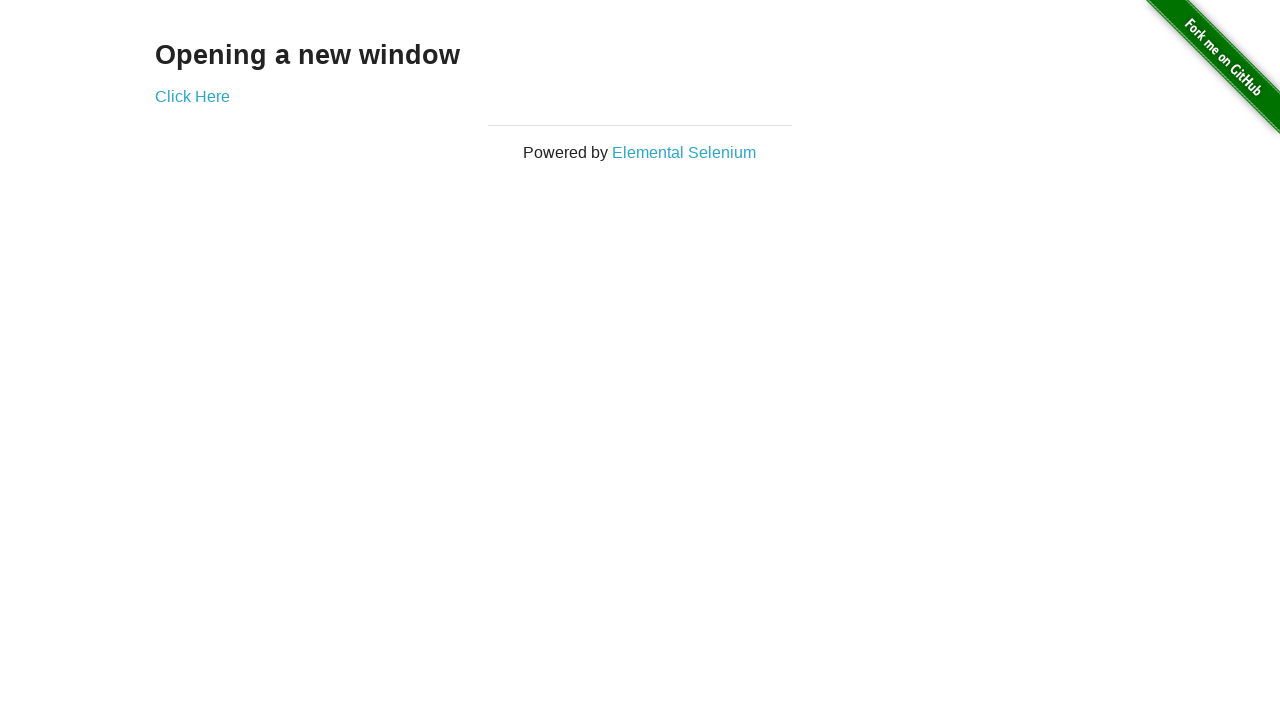

Clicked 'Click Here' link to open new window at (192, 96) on text=Click Here
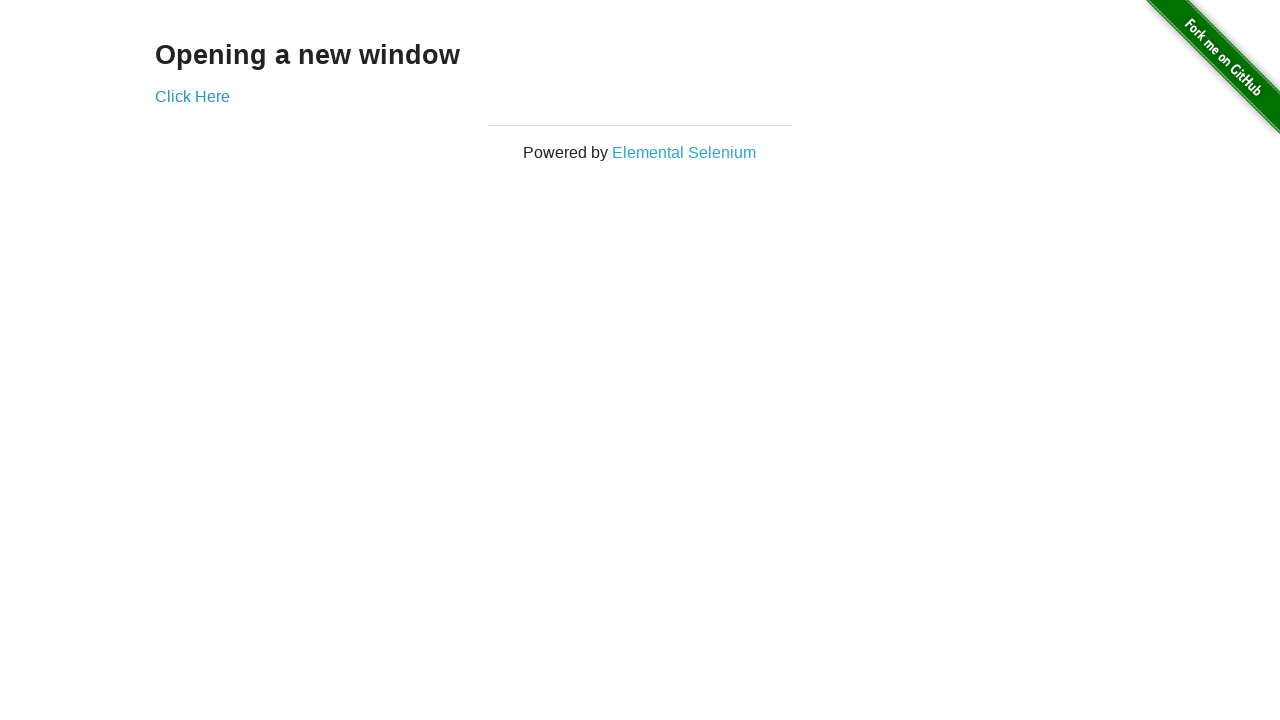

New window opened and loaded
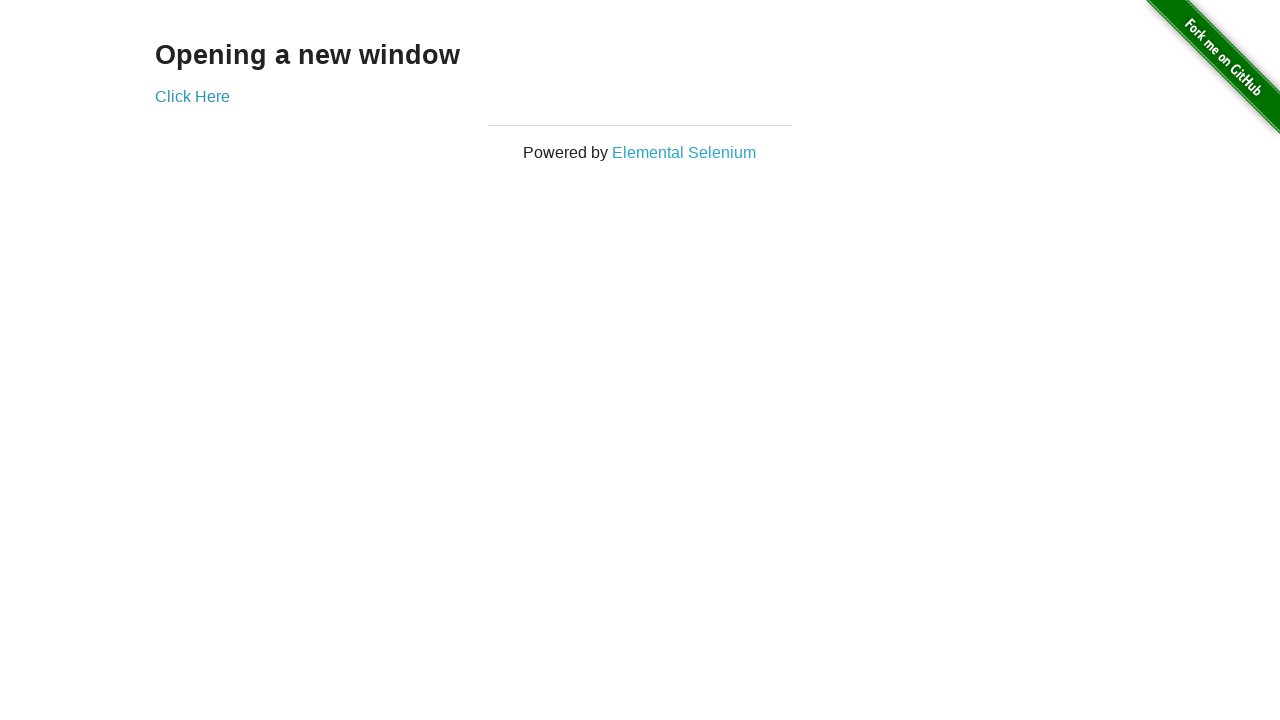

Verified new window title is 'New Window'
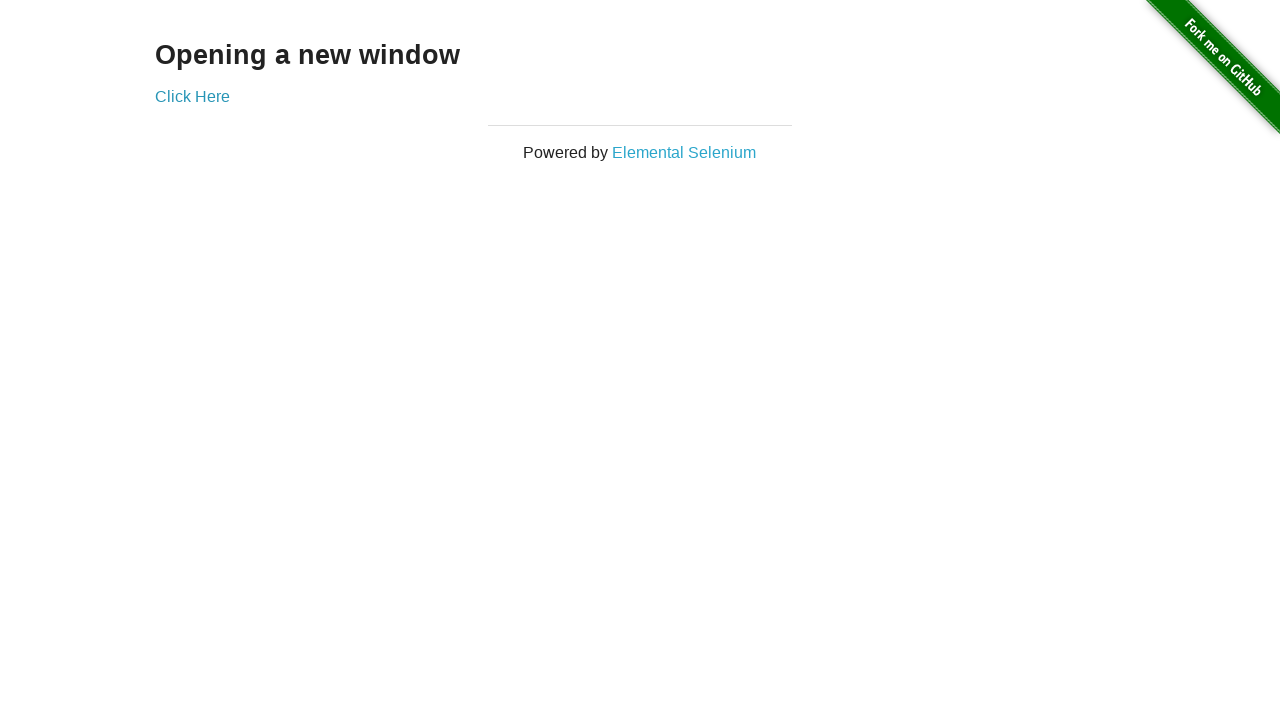

Waited for 'New Window' text to display in new window
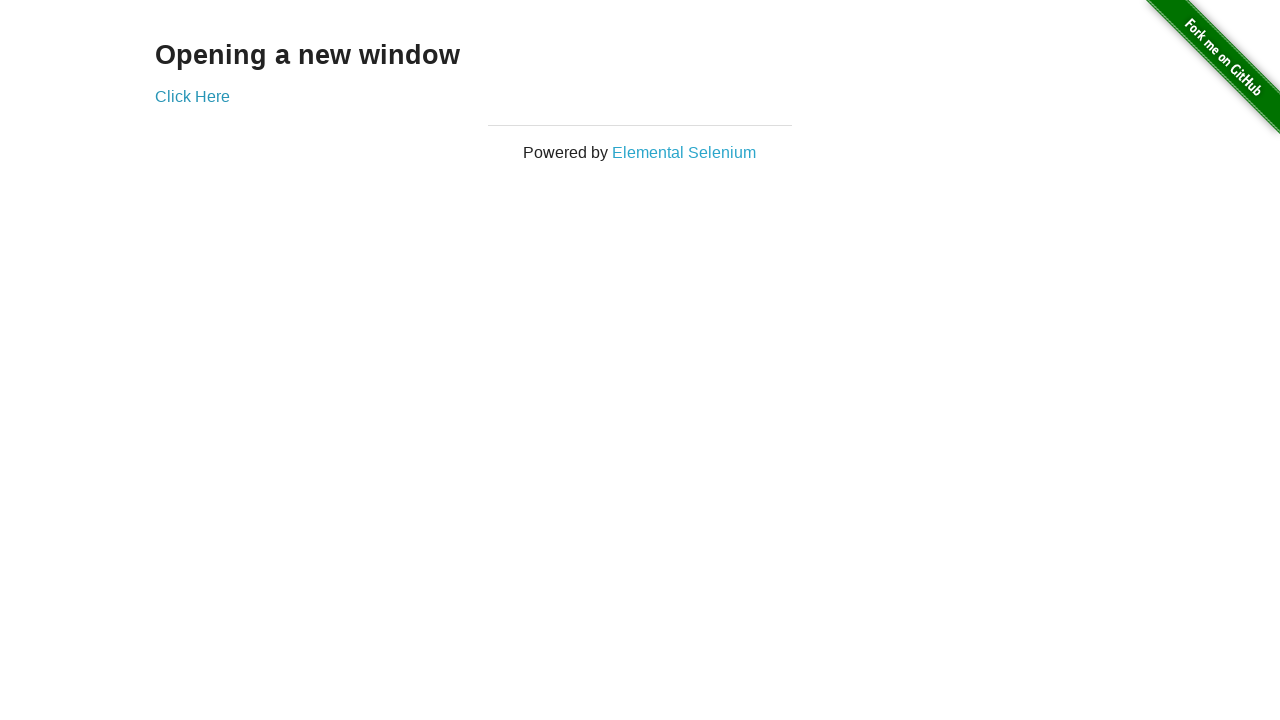

Switched back to original window
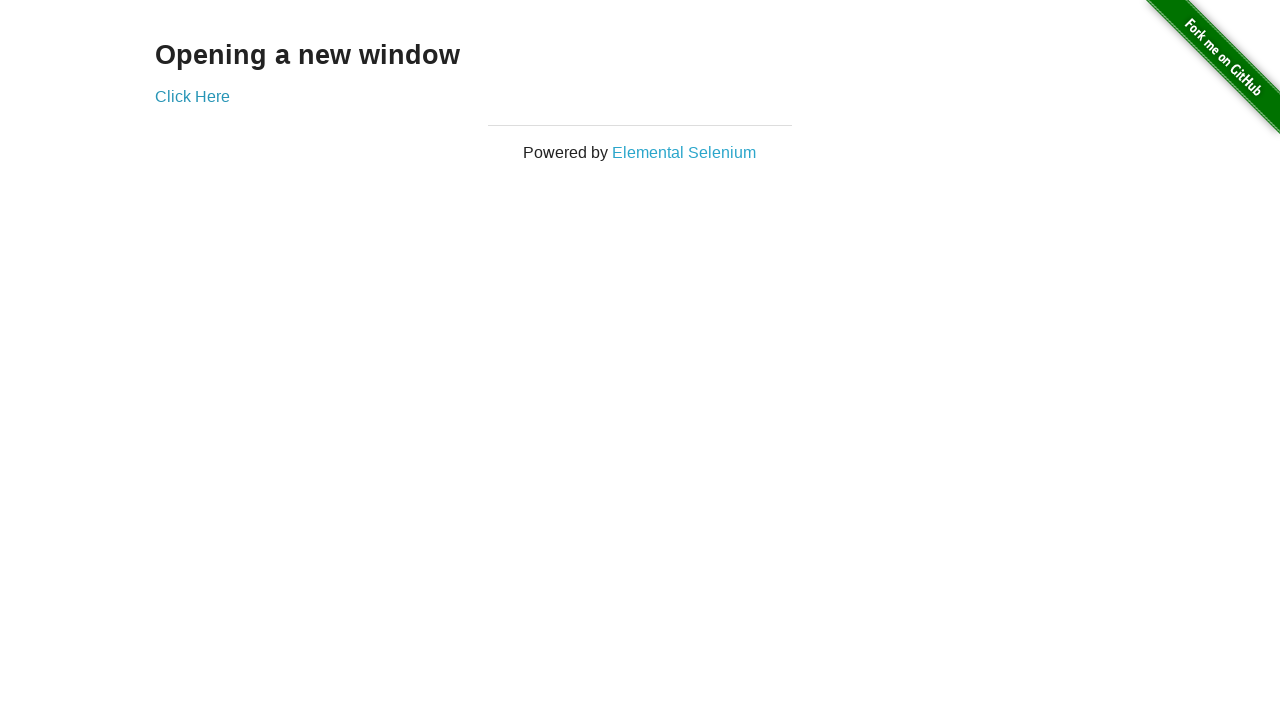

Verified original window title is still 'The Internet'
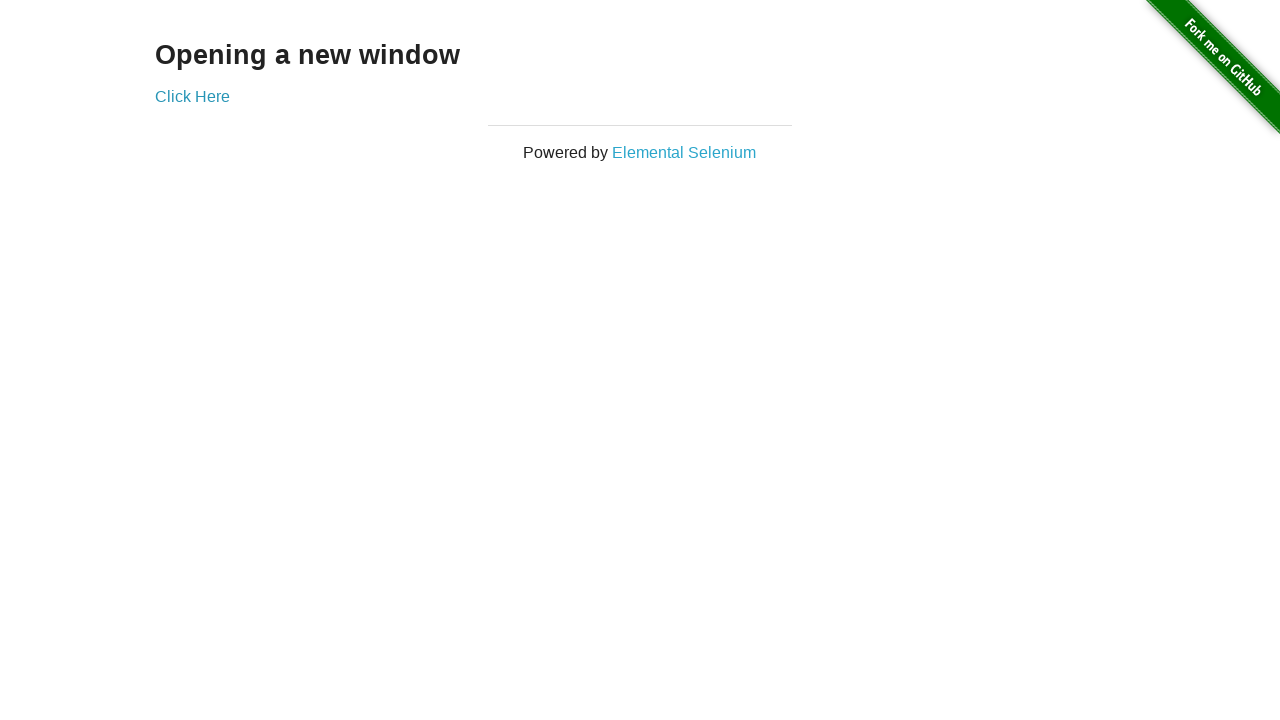

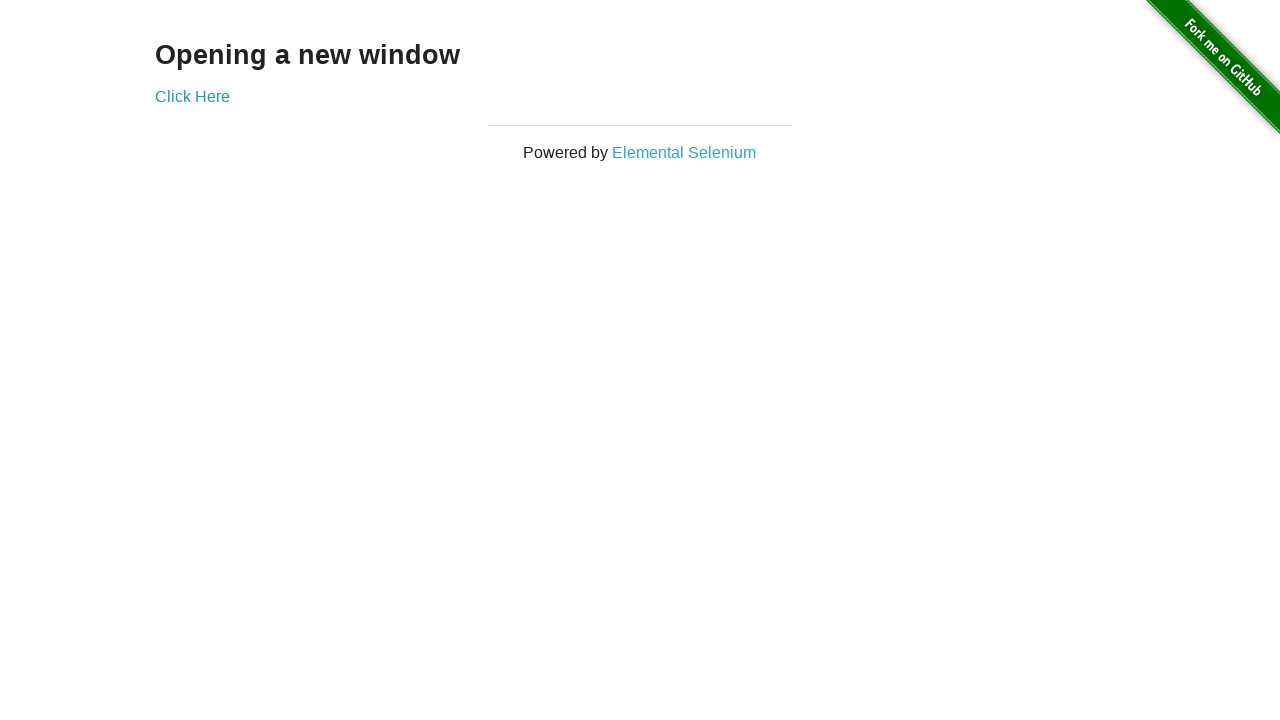